Tests Vue.js dropdown selection by clicking the dropdown toggle and selecting "Second Option"

Starting URL: https://mikerodham.github.io/vue-dropdowns/

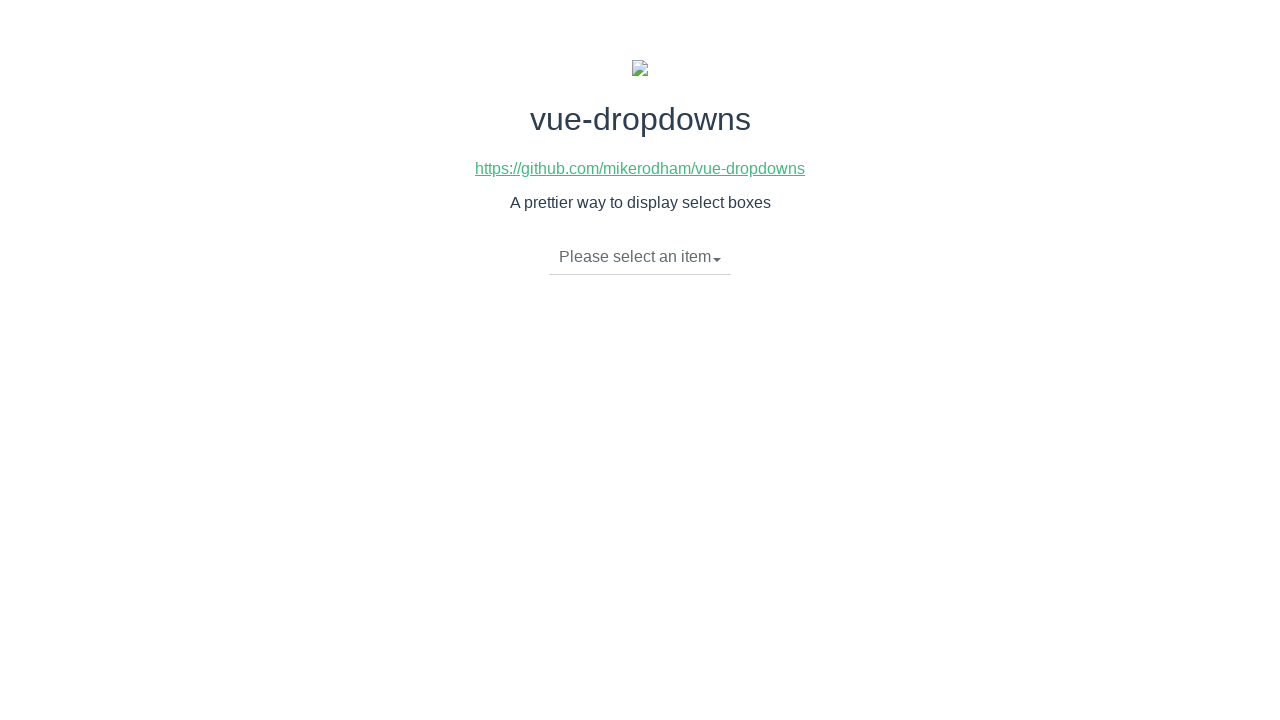

Clicked dropdown toggle to open options at (640, 257) on li.dropdown-toggle
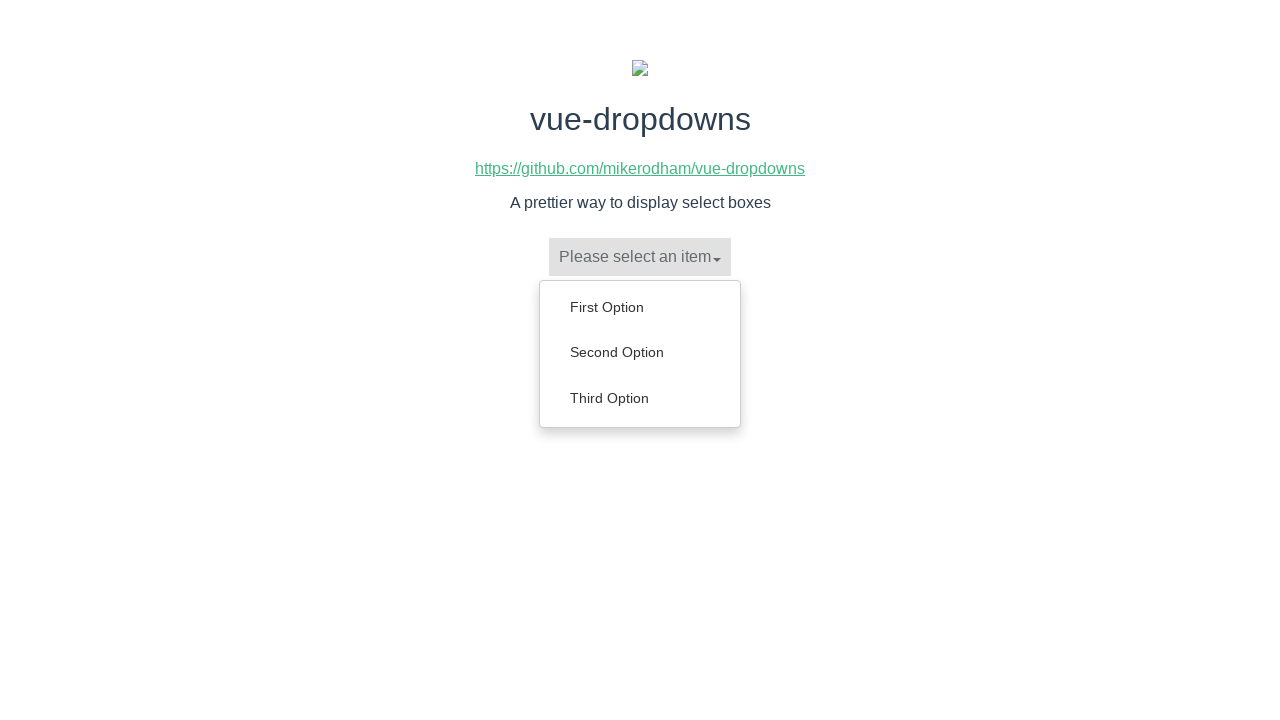

Dropdown menu loaded with options
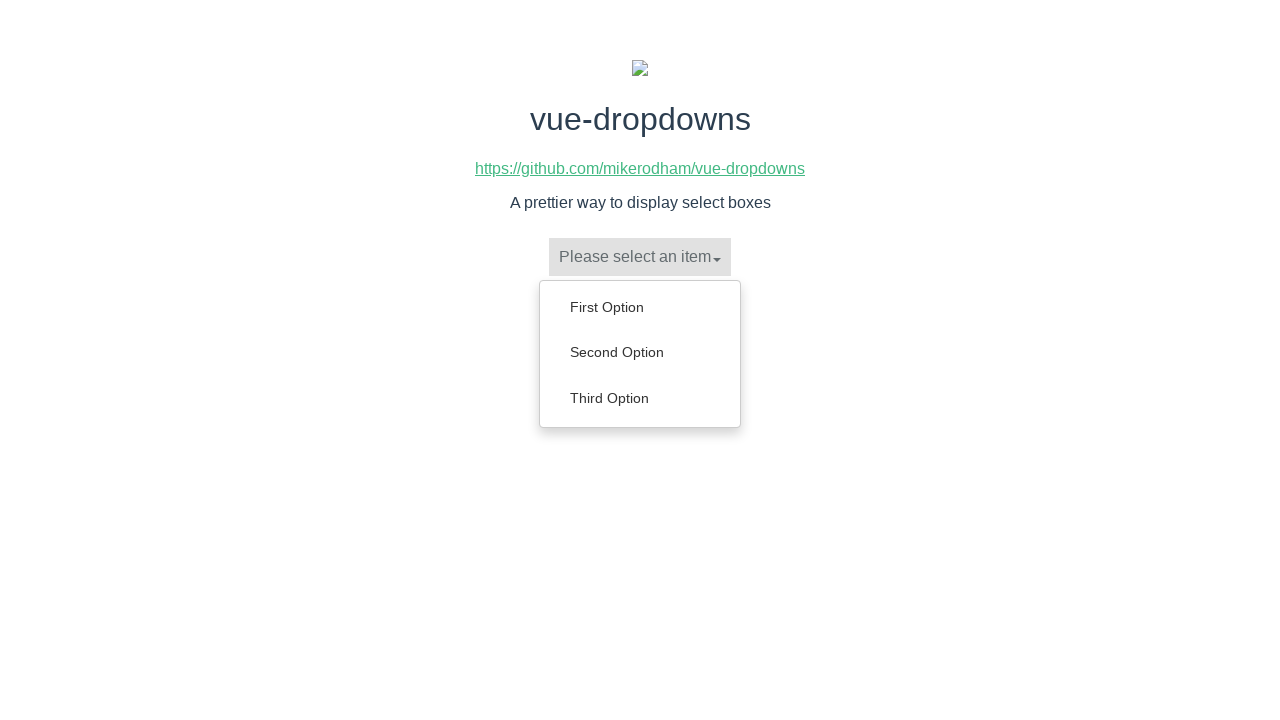

Clicked 'Second Option' from dropdown menu at (640, 352) on ul.dropdown-menu a:has-text('Second Option')
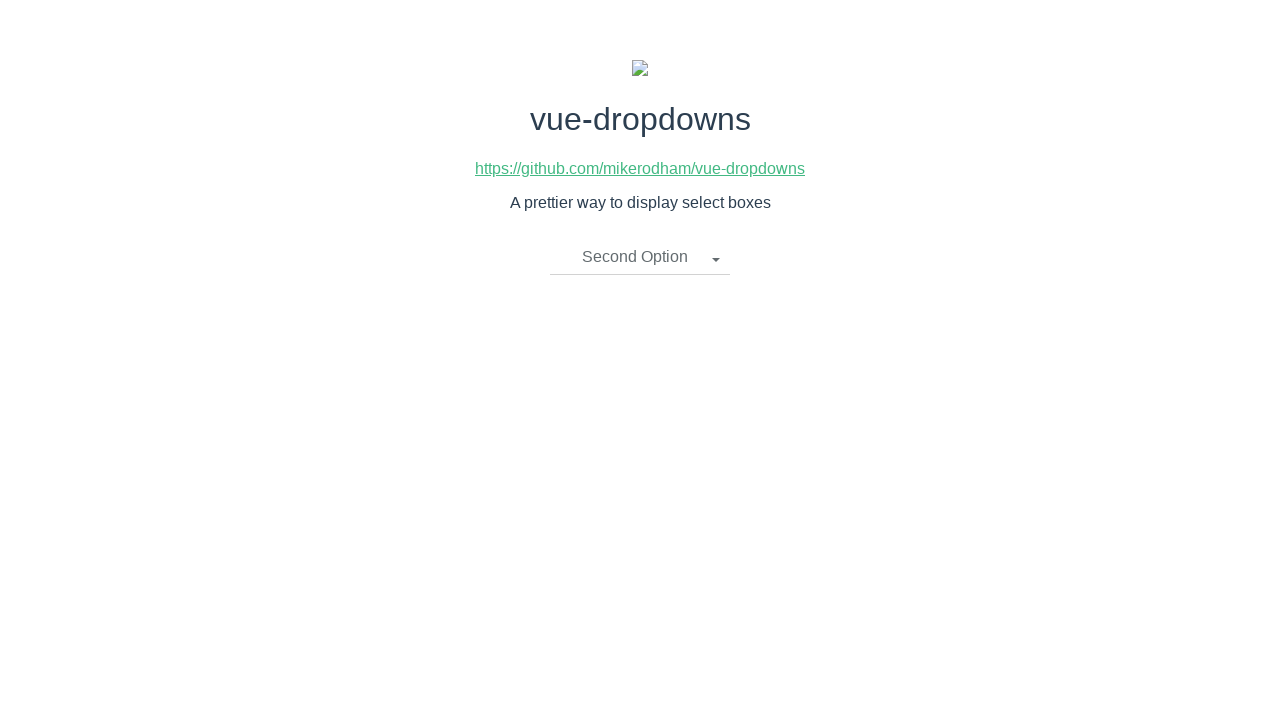

Verified dropdown selection shows 'Second Option'
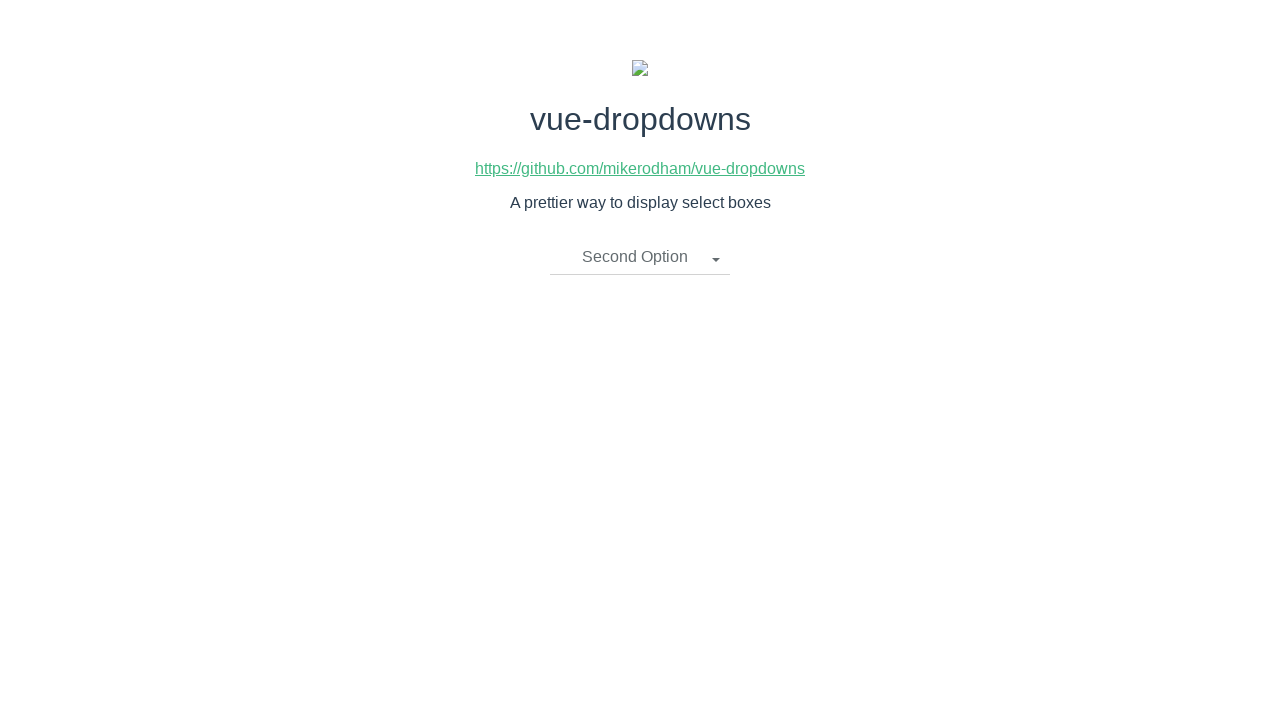

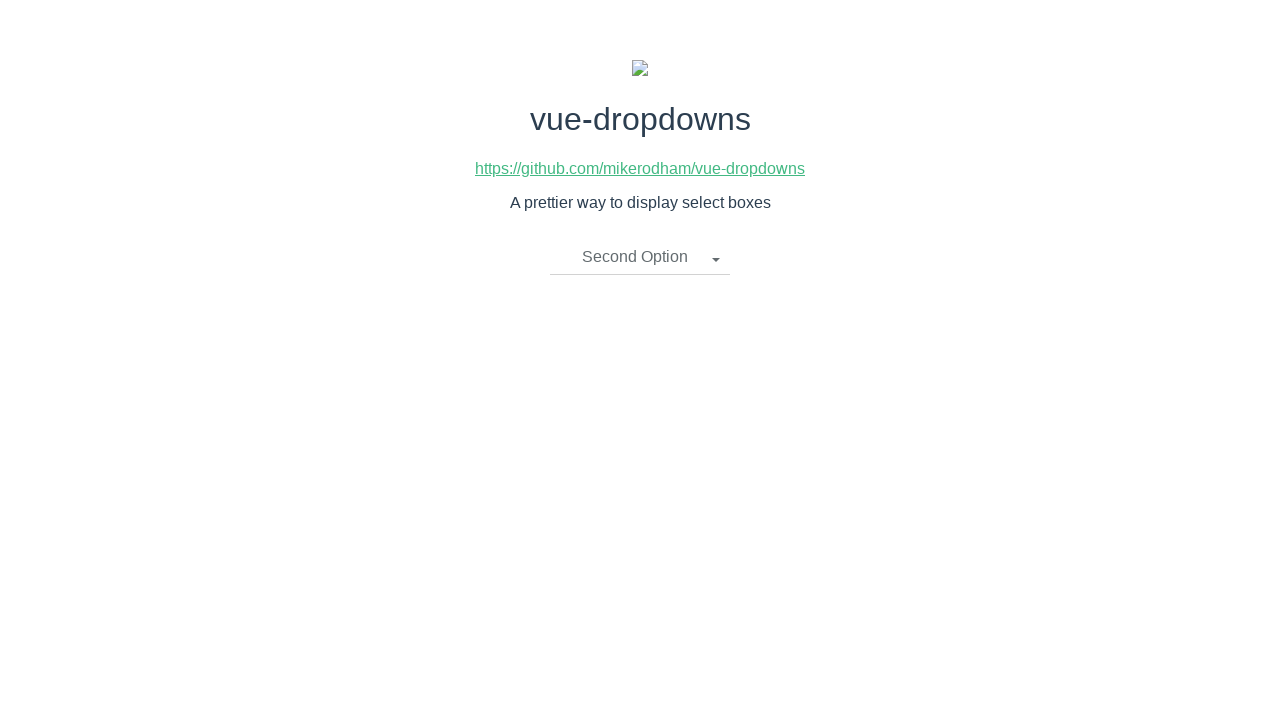